Tests A/B test opt-out by first adding an opt-out cookie on the homepage, then navigating to the split test page to confirm the opt-out is effective.

Starting URL: http://the-internet.herokuapp.com

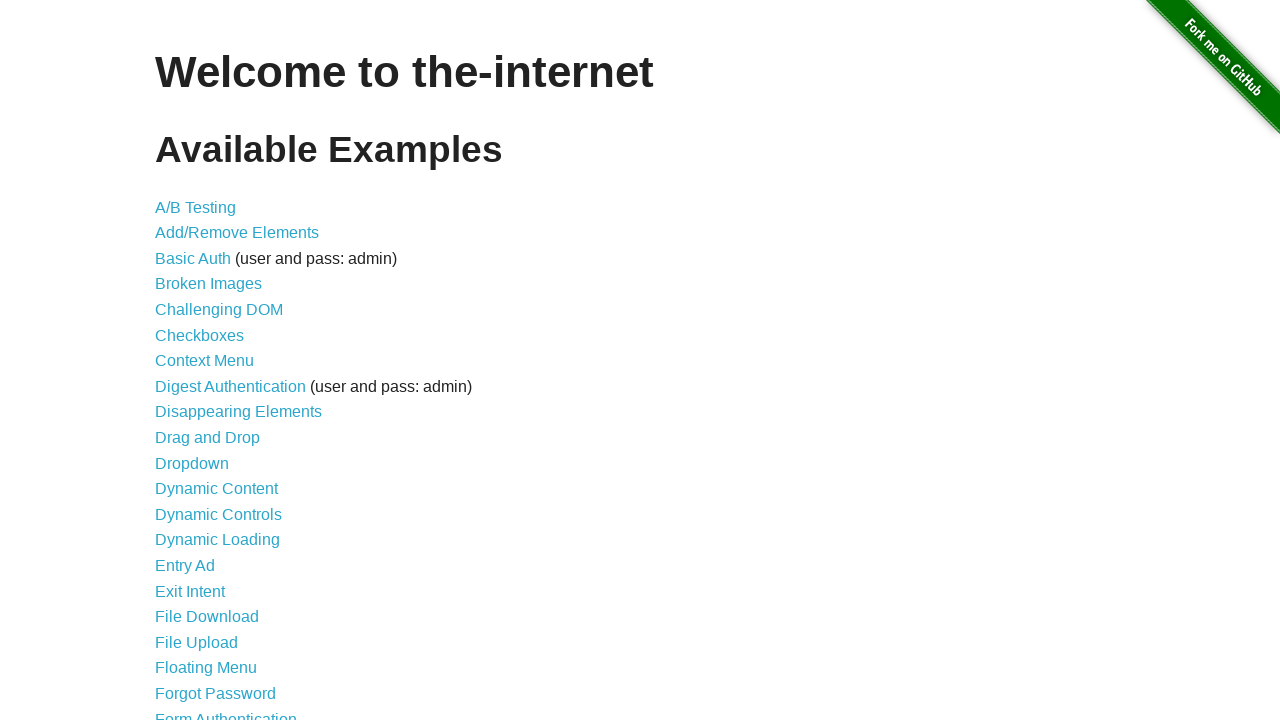

Added optimizelyOptOut cookie to opt out of A/B test on homepage
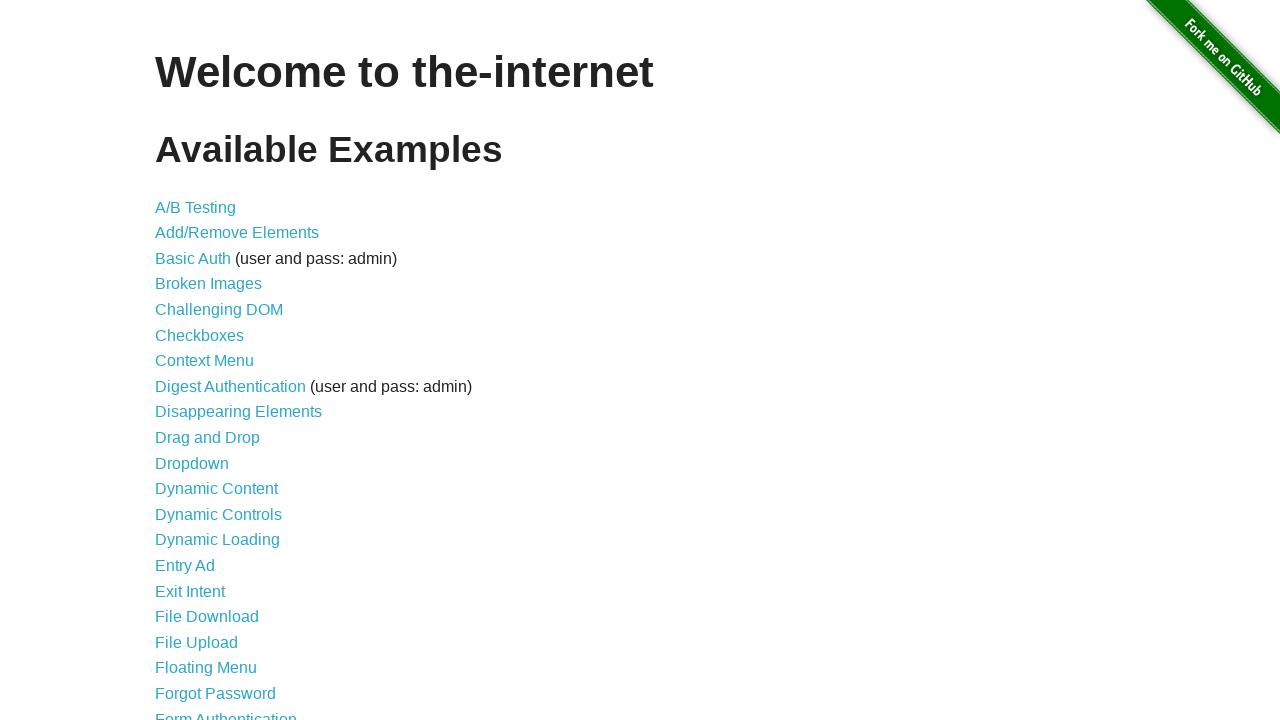

Navigated to A/B test page
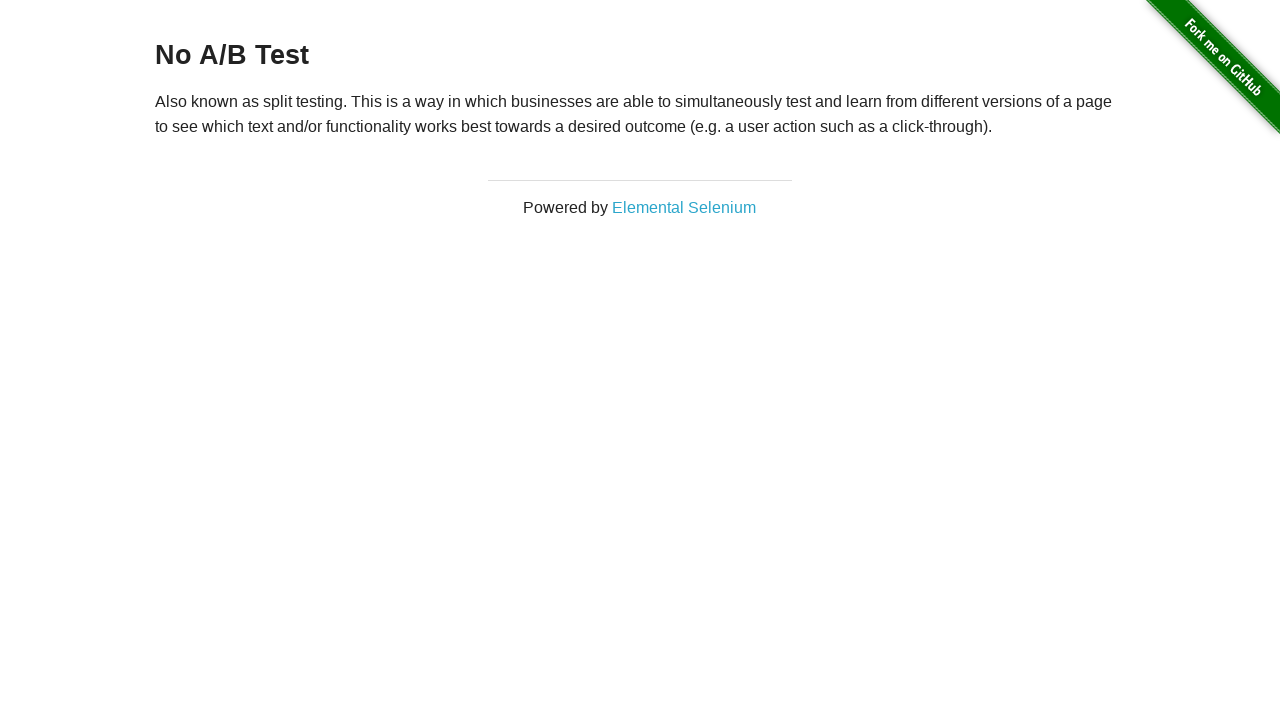

Retrieved heading text from A/B test page
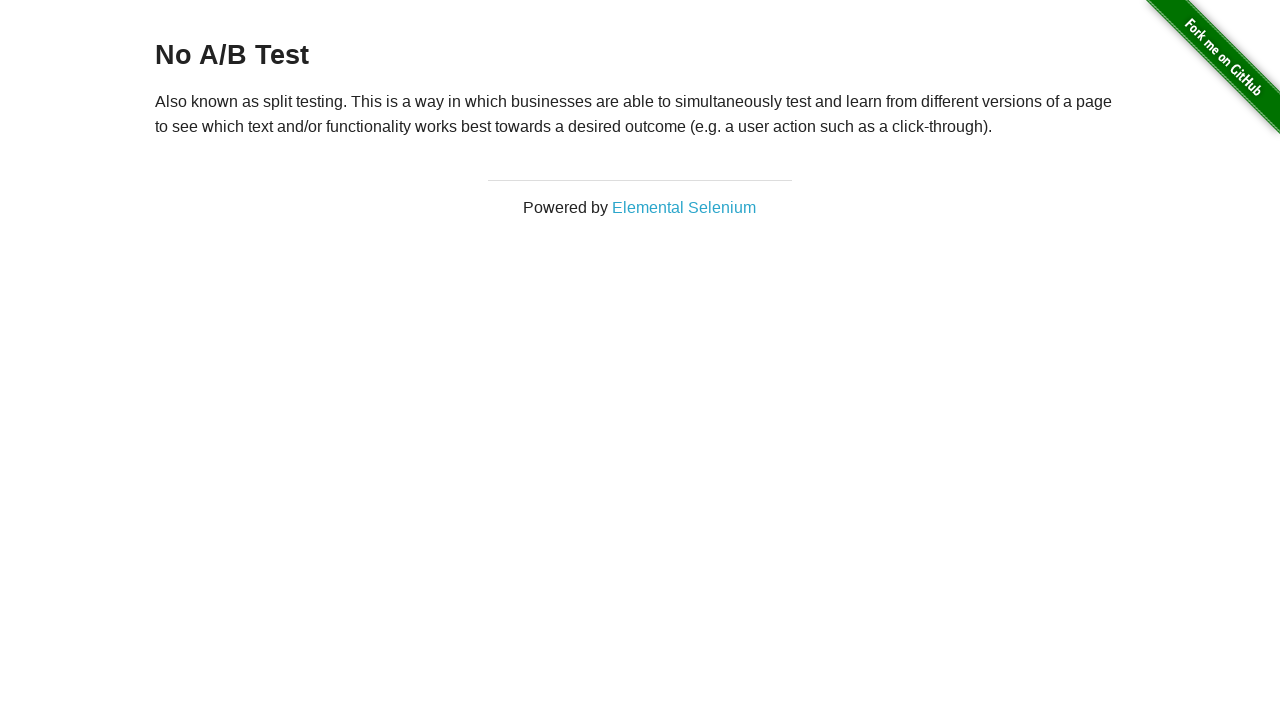

Verified opt-out cookie is effective: heading shows 'No A/B Test'
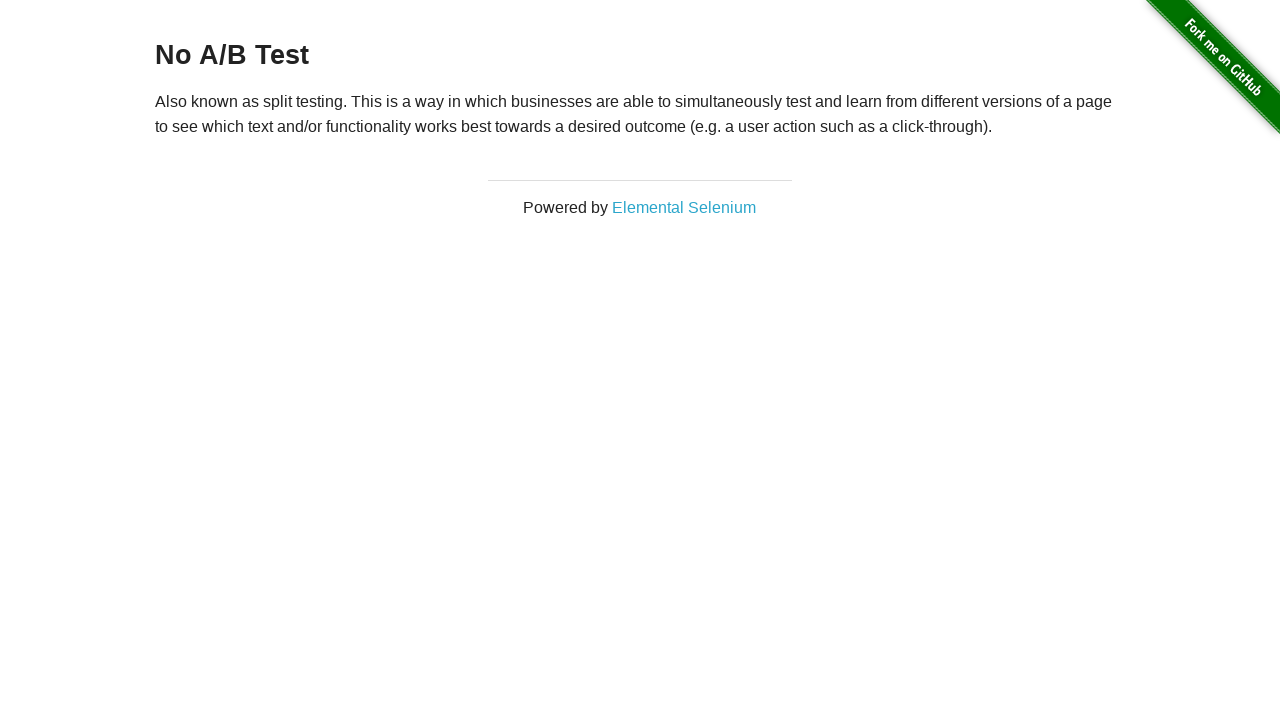

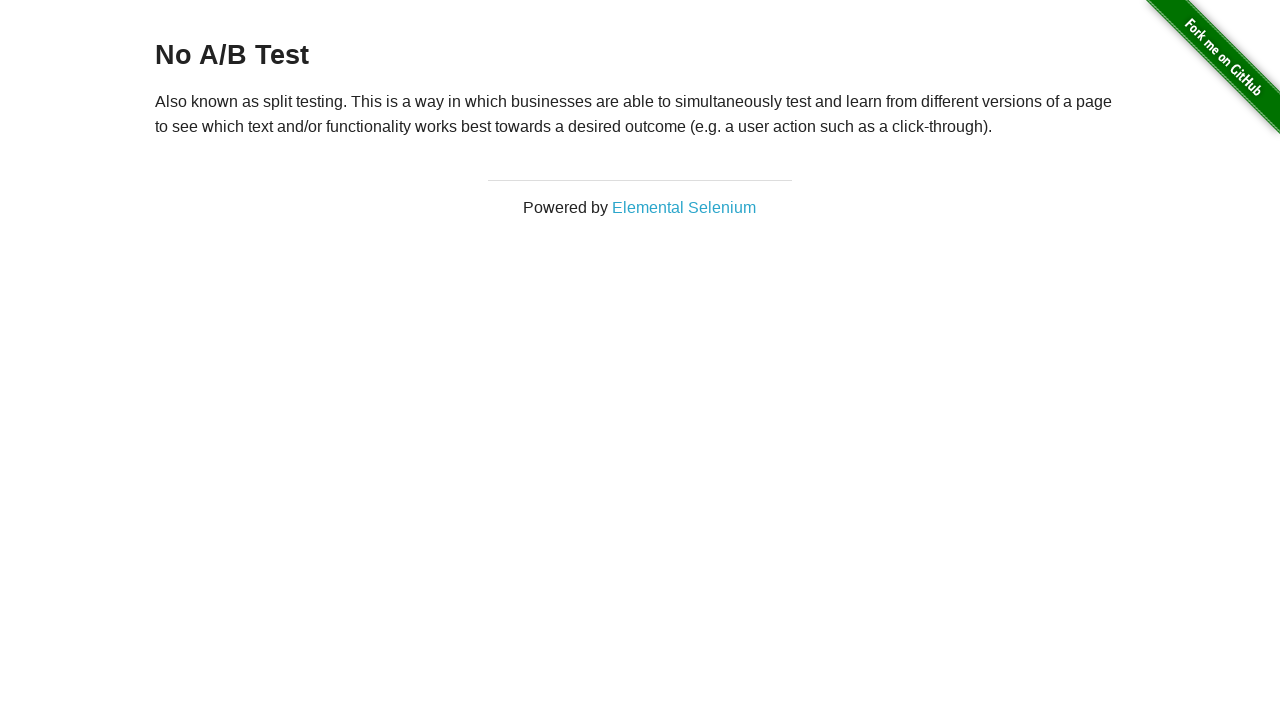